Tests frame functionality on DemoQA by navigating to the Alerts/Frames/Windows section, clicking on the Frames menu item, and interacting with frames on the page

Starting URL: https://demoqa.com/

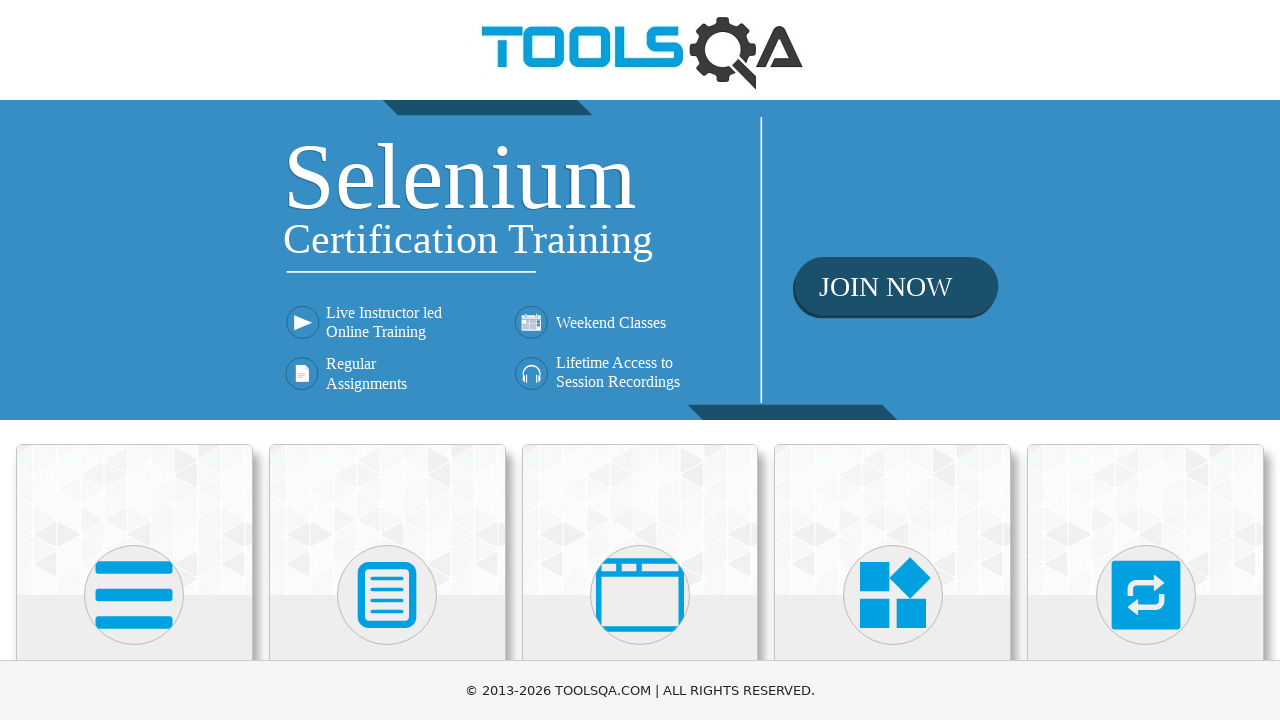

Navigated to DemoQA homepage
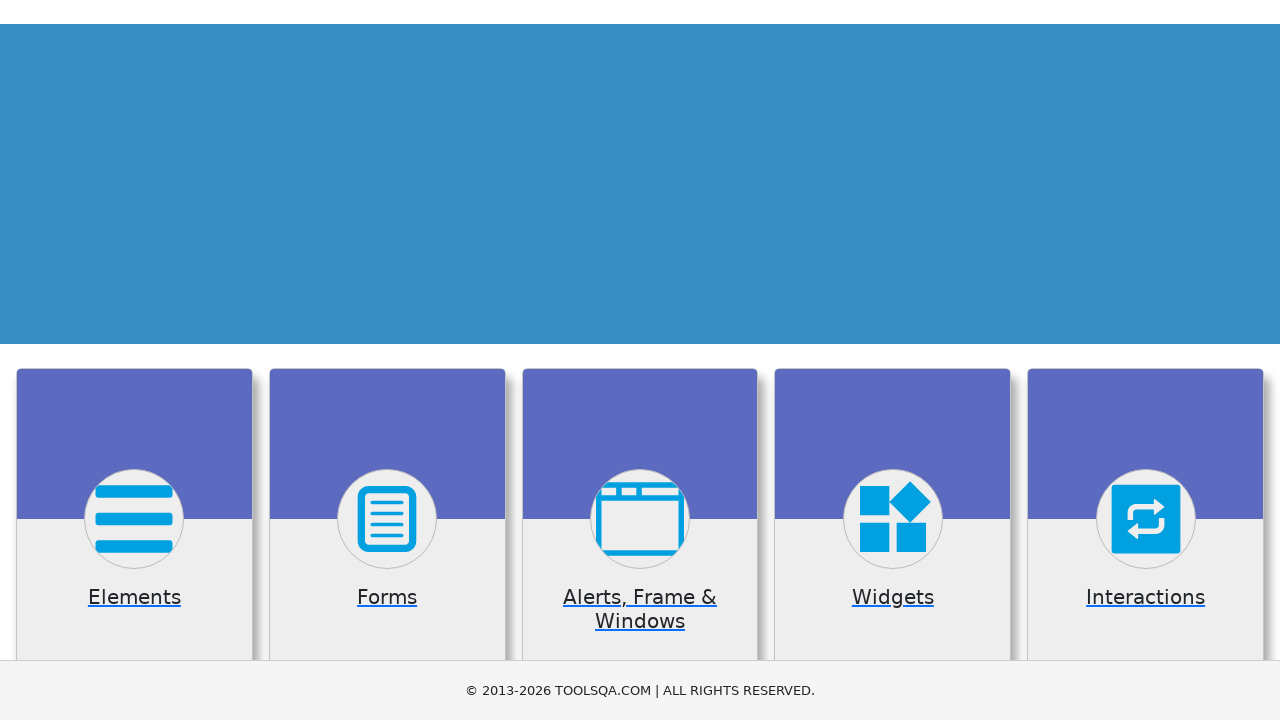

Clicked on 'Alerts, Frame & Windows' card at (640, 360) on text=Alerts, Frame & Windows
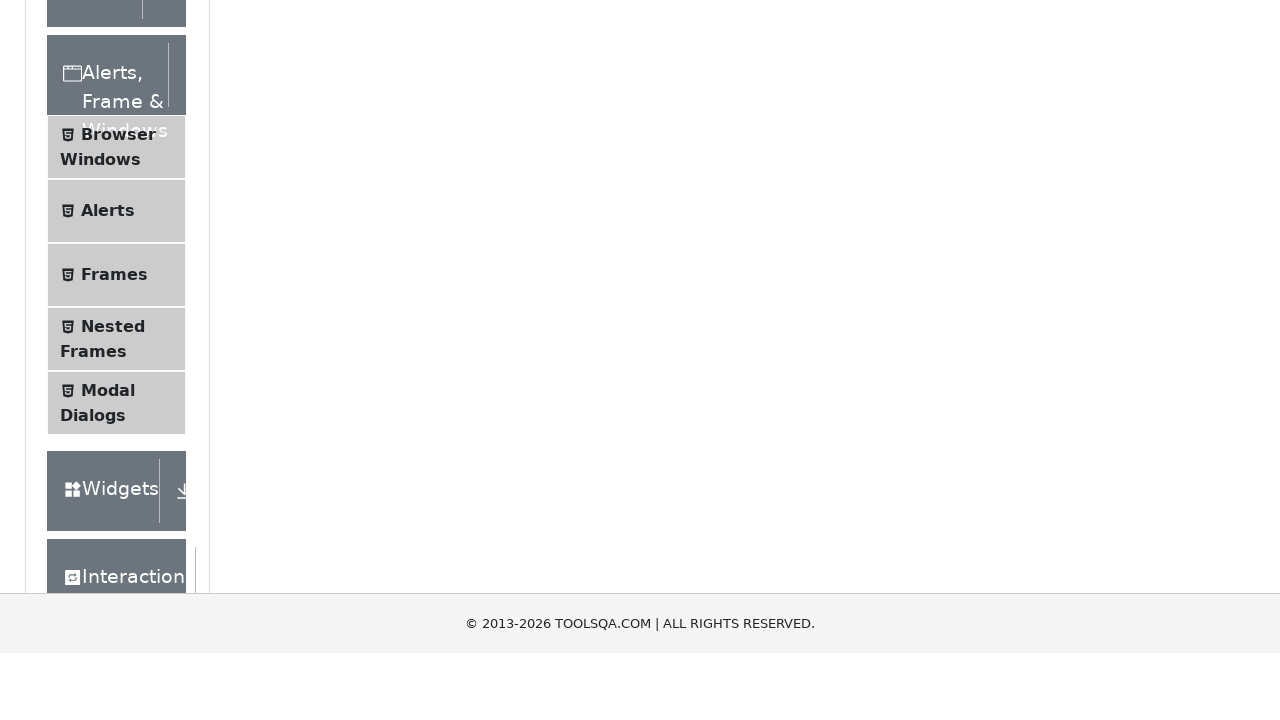

Clicked on 'Frames' menu item in sidebar at (114, 565) on text=Frames
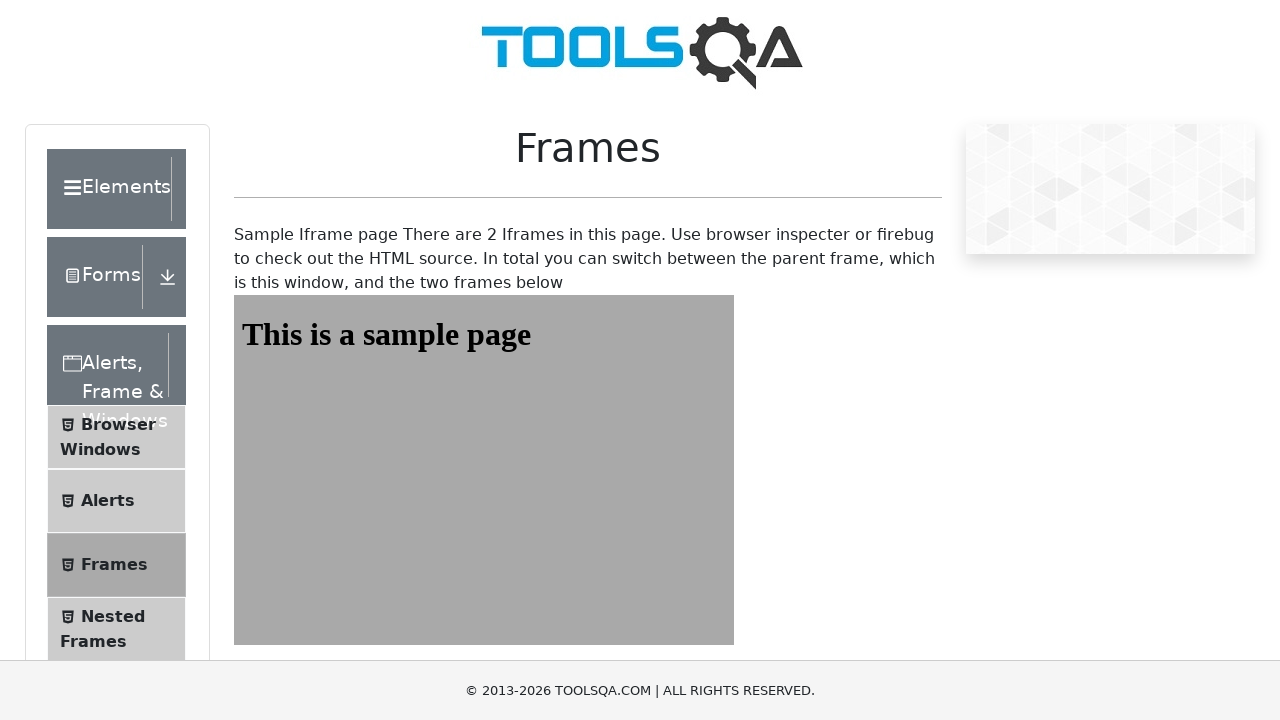

Frames page loaded and frame1 element is visible
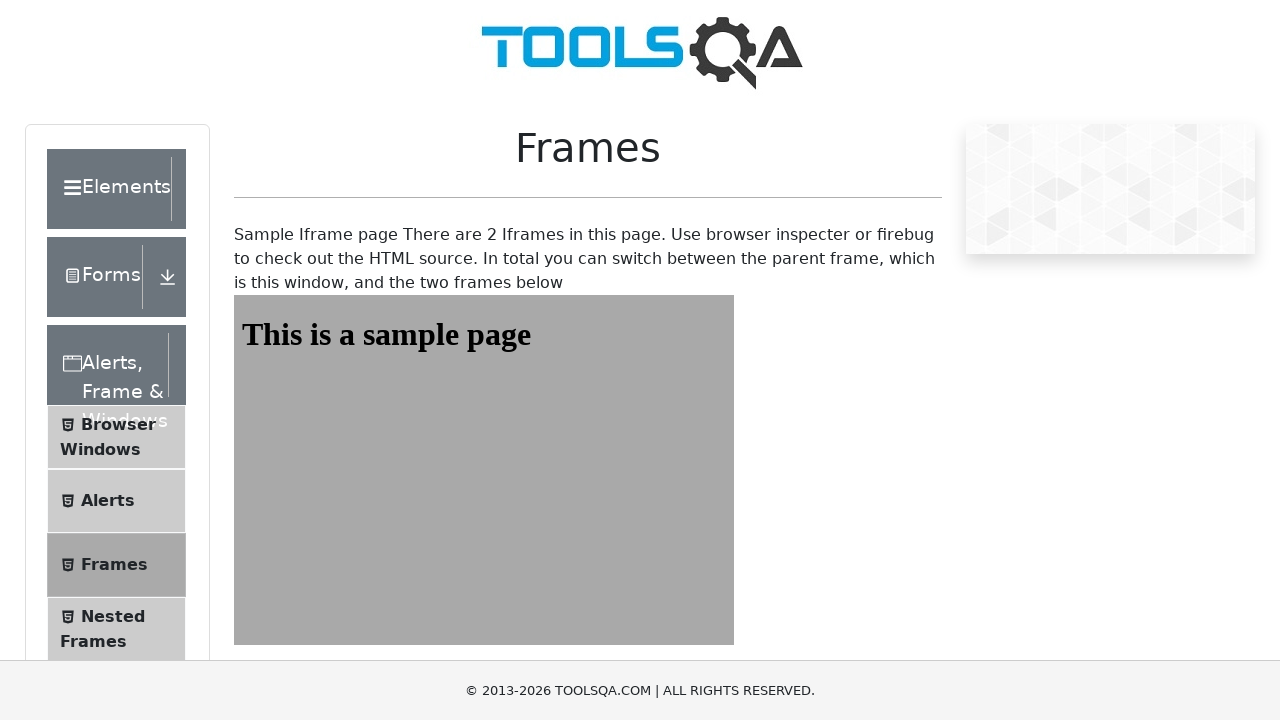

Switched to frame1 and verified sampleHeading content is present
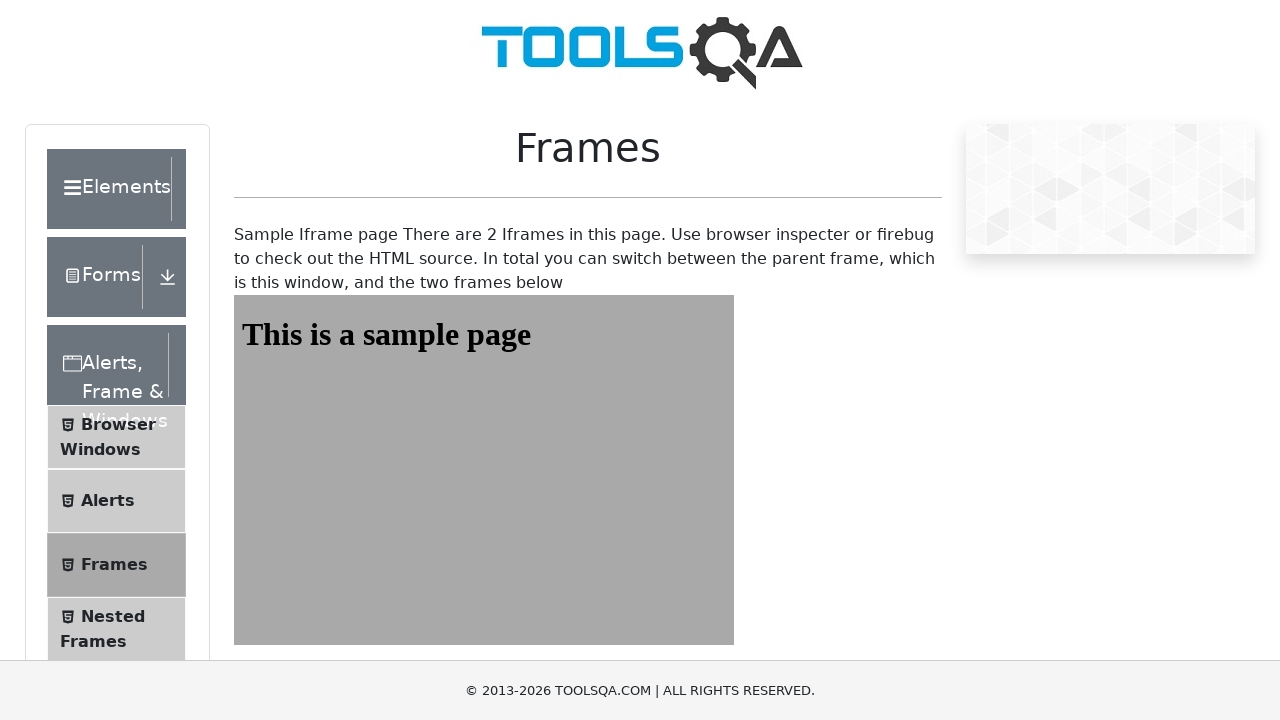

Switched to frame2 and verified sampleHeading content is present
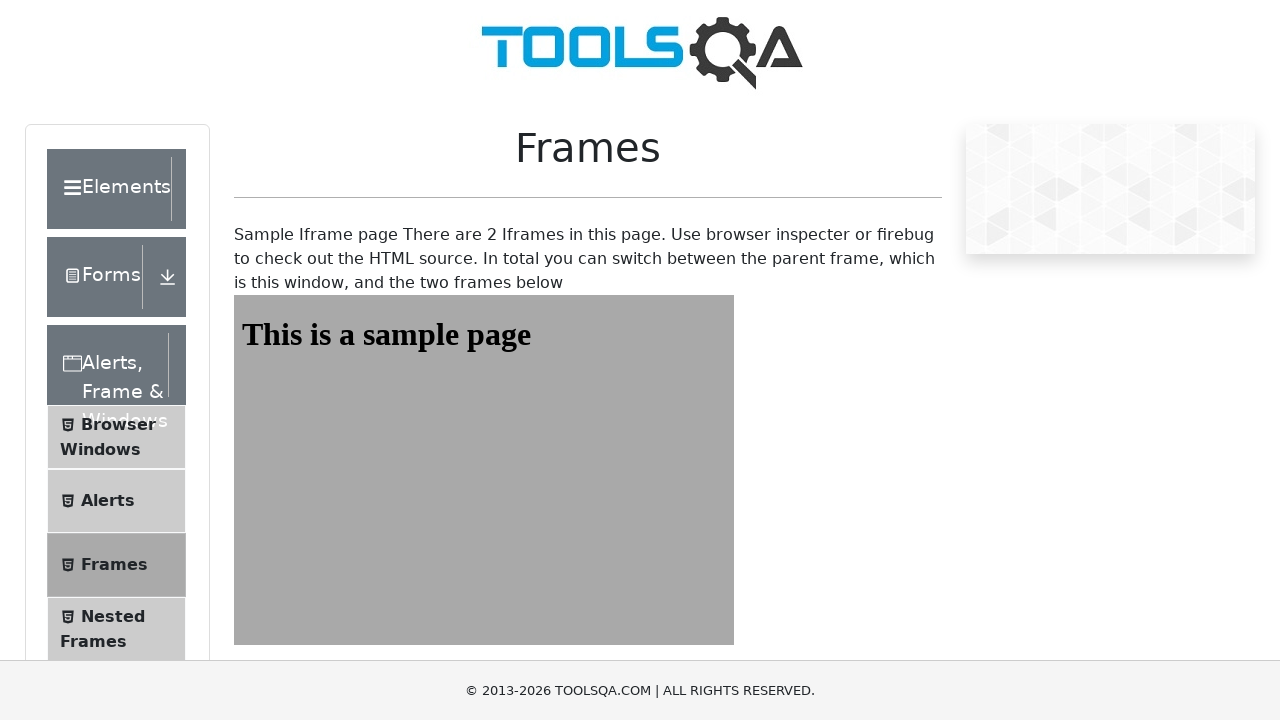

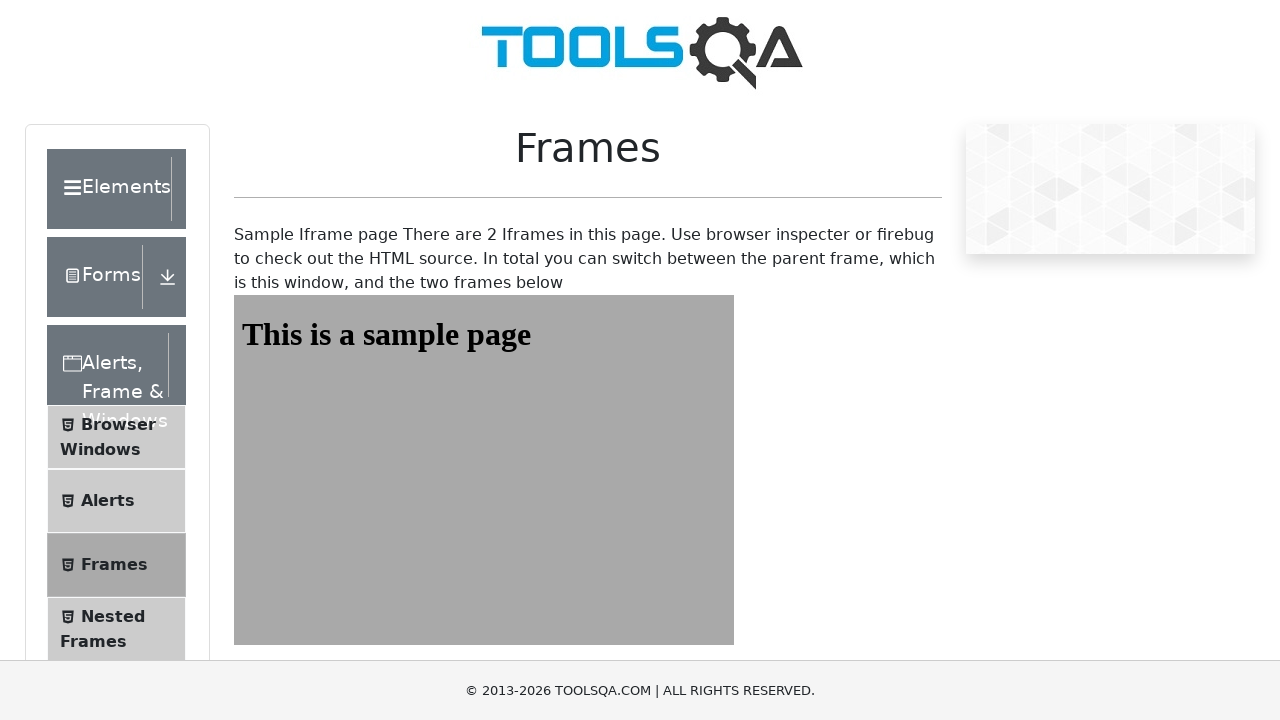